Tests dropdown select functionality by selecting options using different methods: visible text, index, and value attribute

Starting URL: https://v1.training-support.net/selenium/selects

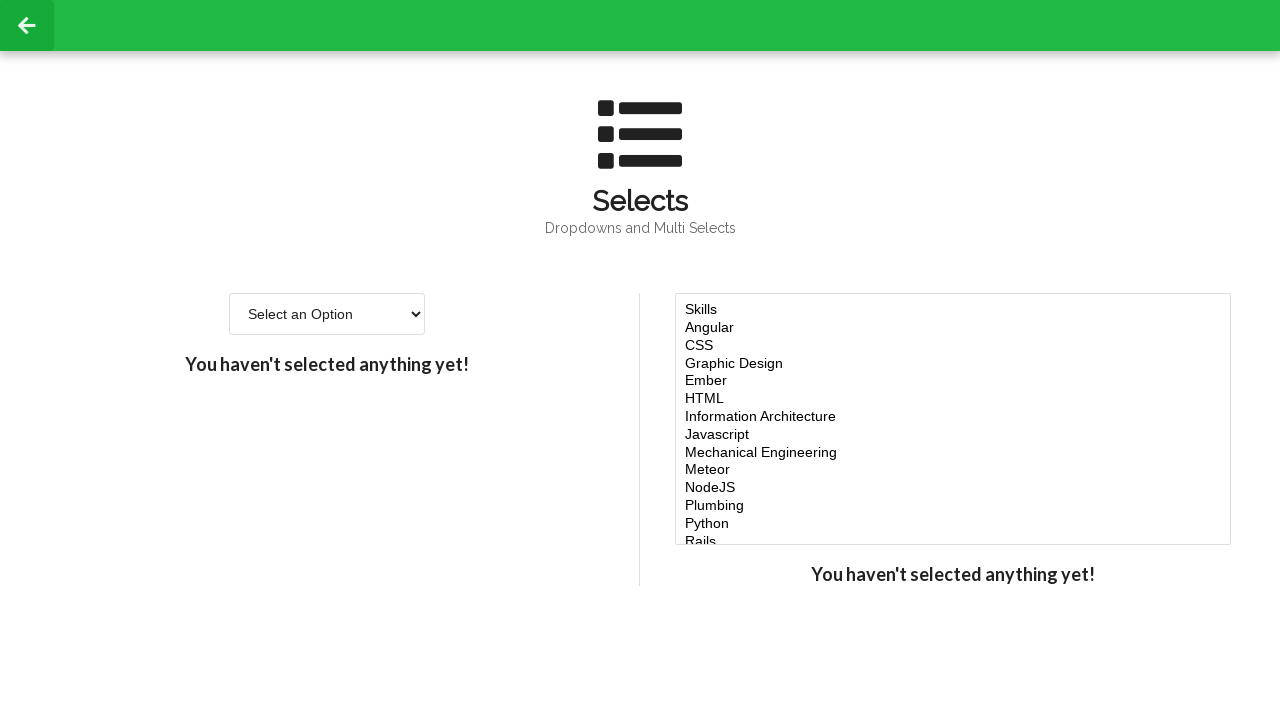

Selected 'Option 2' from dropdown by visible text on #single-select
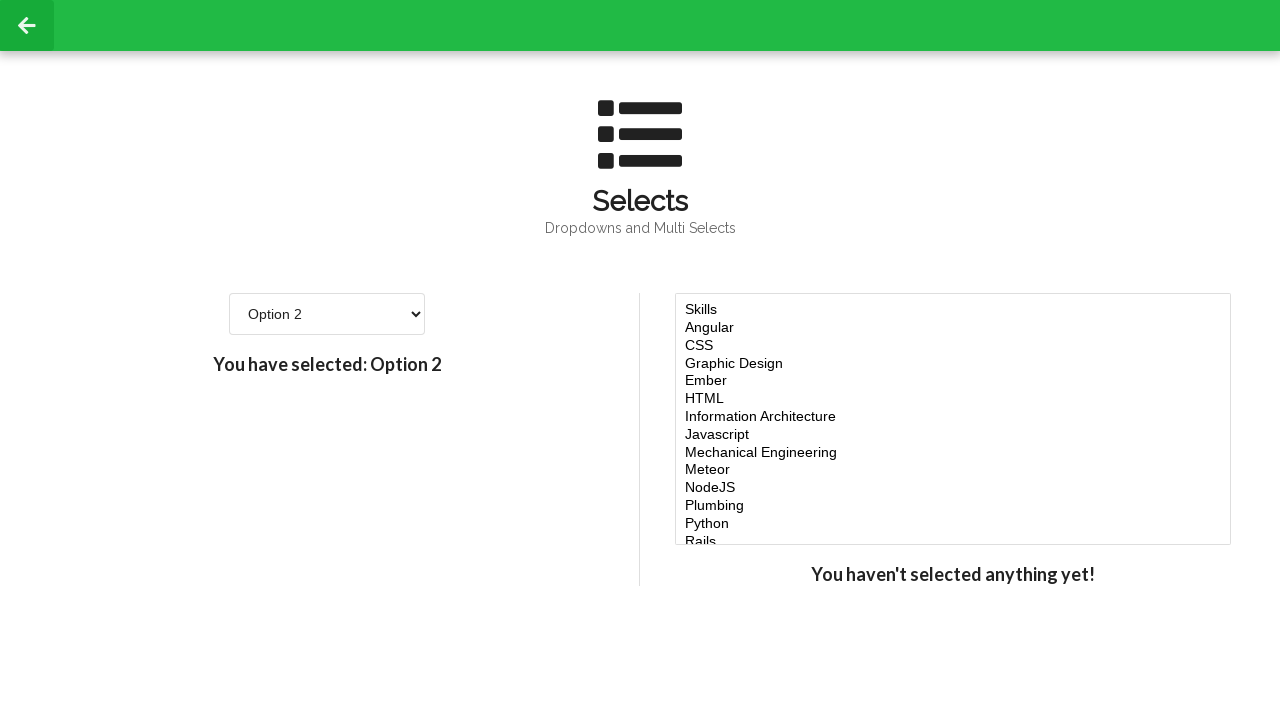

Selected fourth option from dropdown by index (index 3) on #single-select
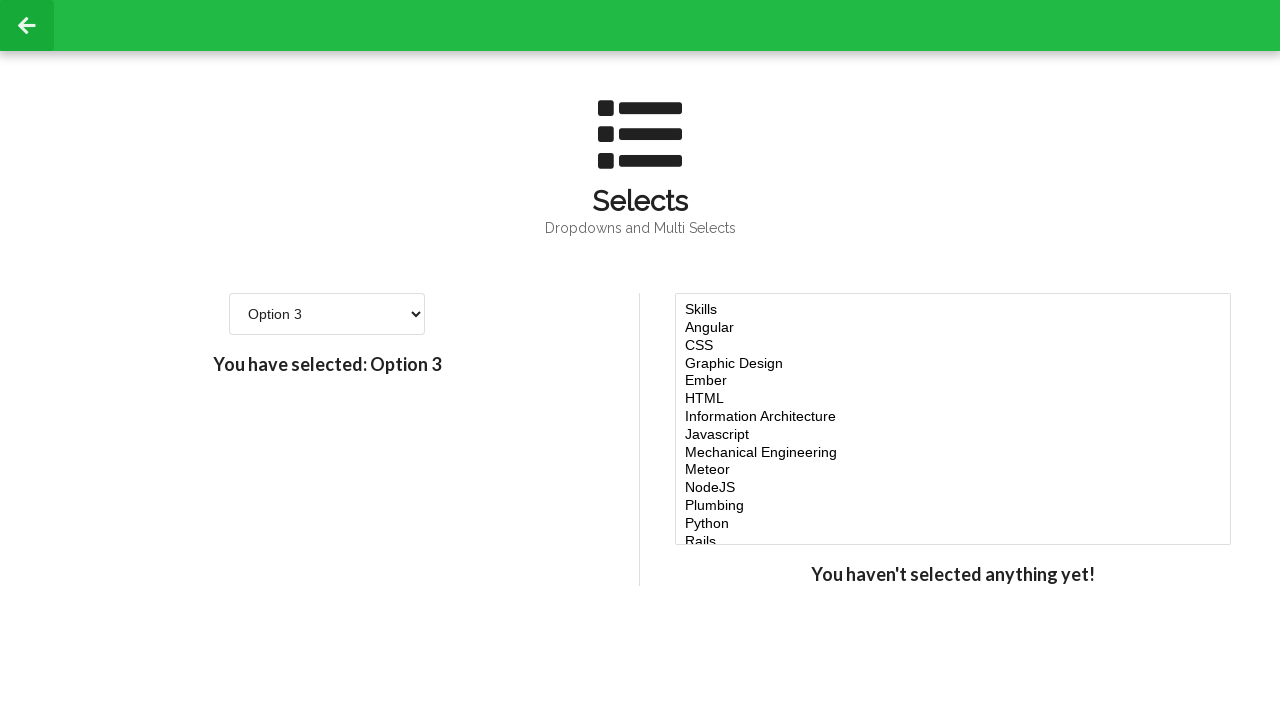

Selected option with value '4' from dropdown on #single-select
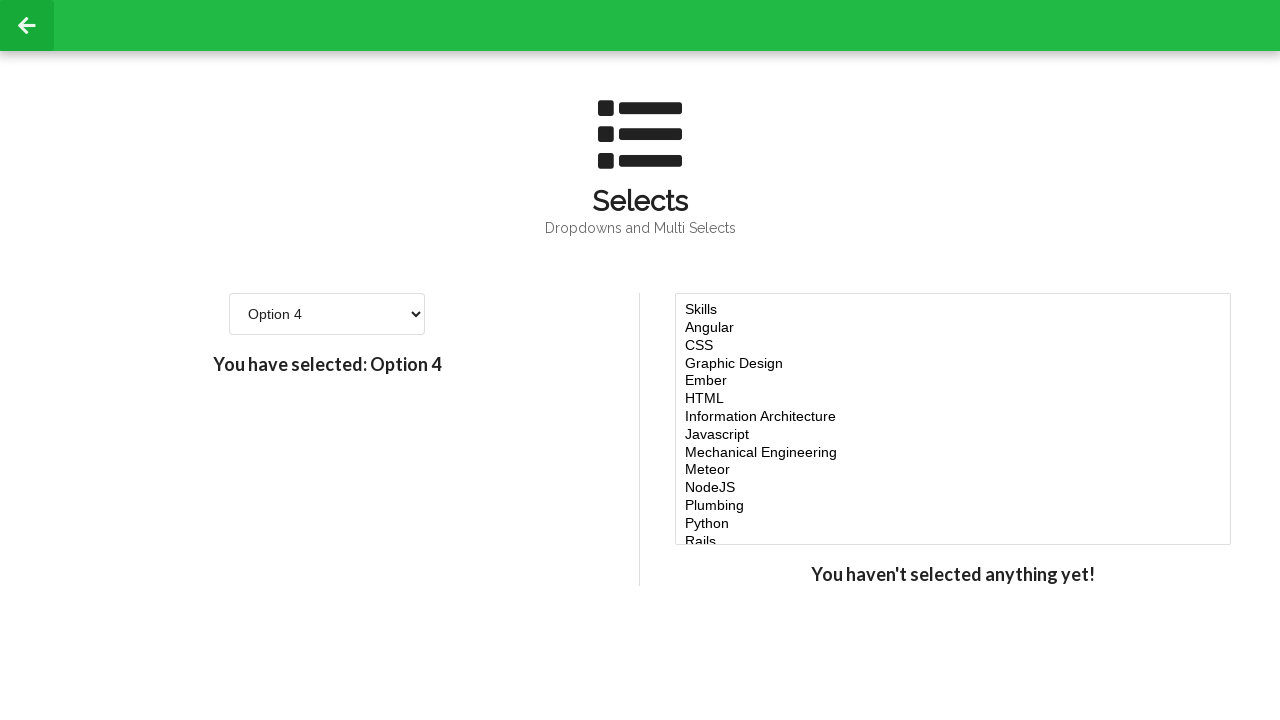

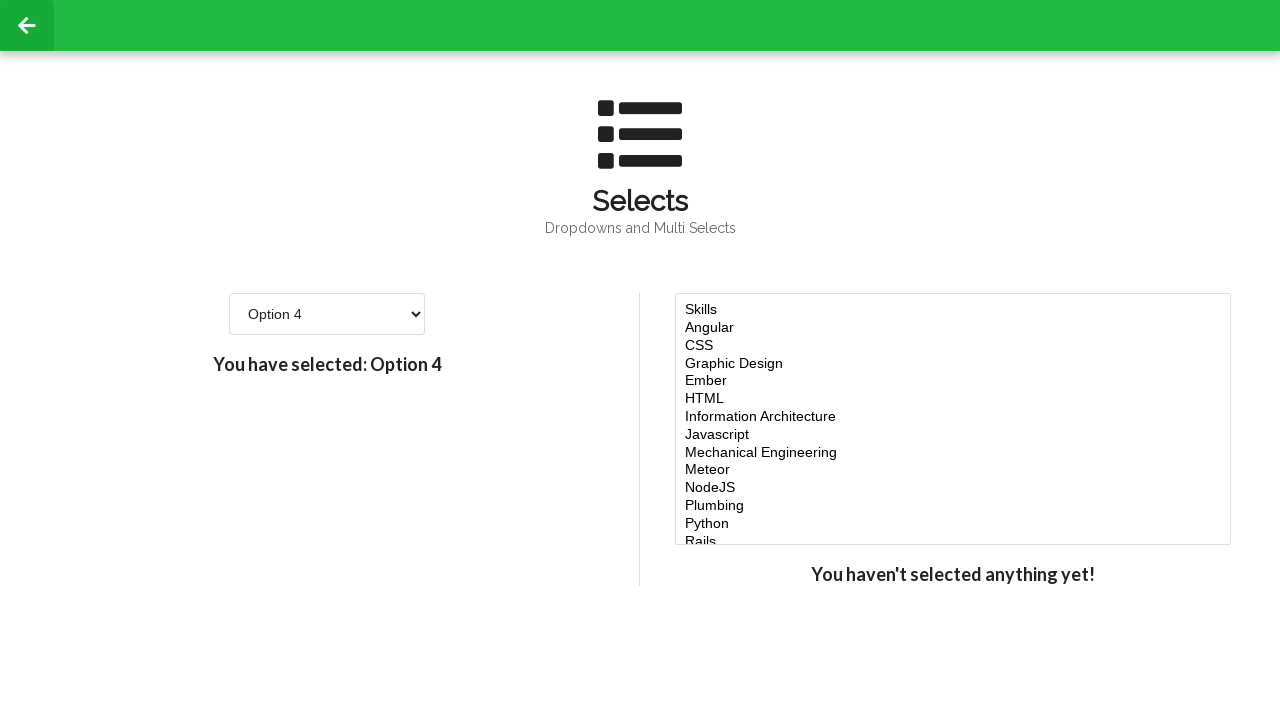